Tests that the name field is required by clicking submit without filling it and checking validation message

Starting URL: https://ancabota09.wixsite.com/intern

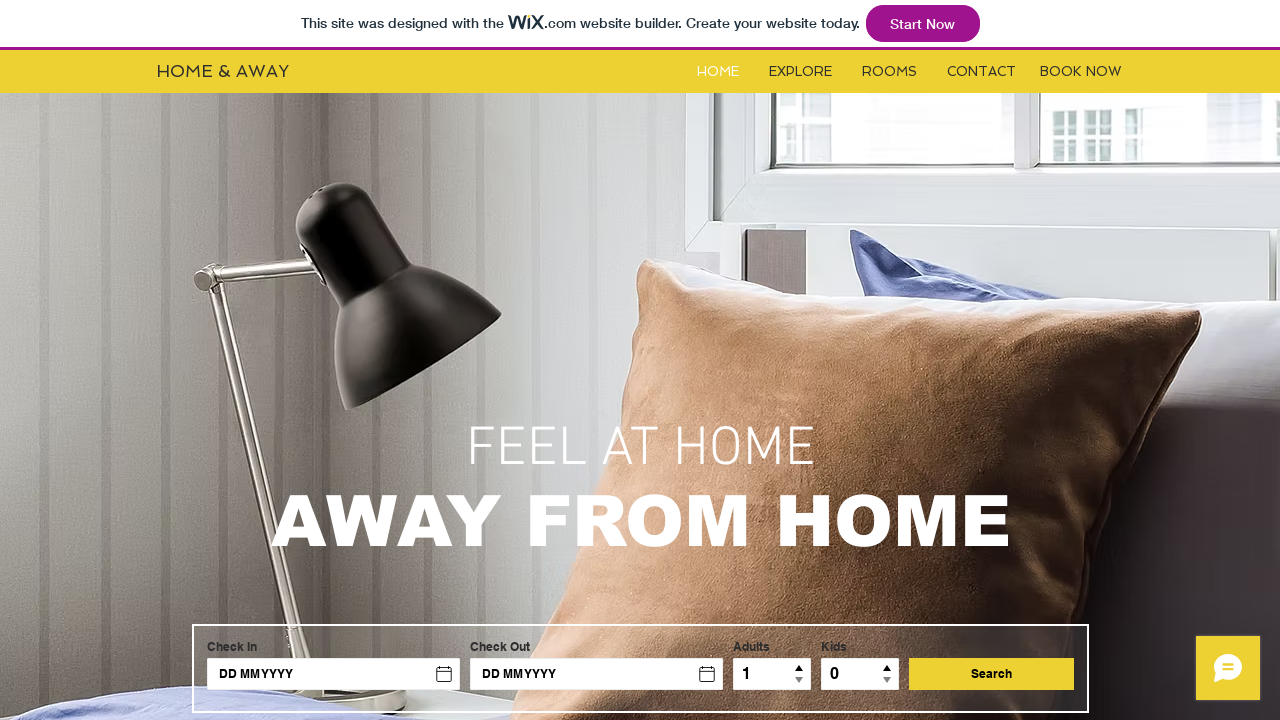

Navigated to https://ancabota09.wixsite.com/intern
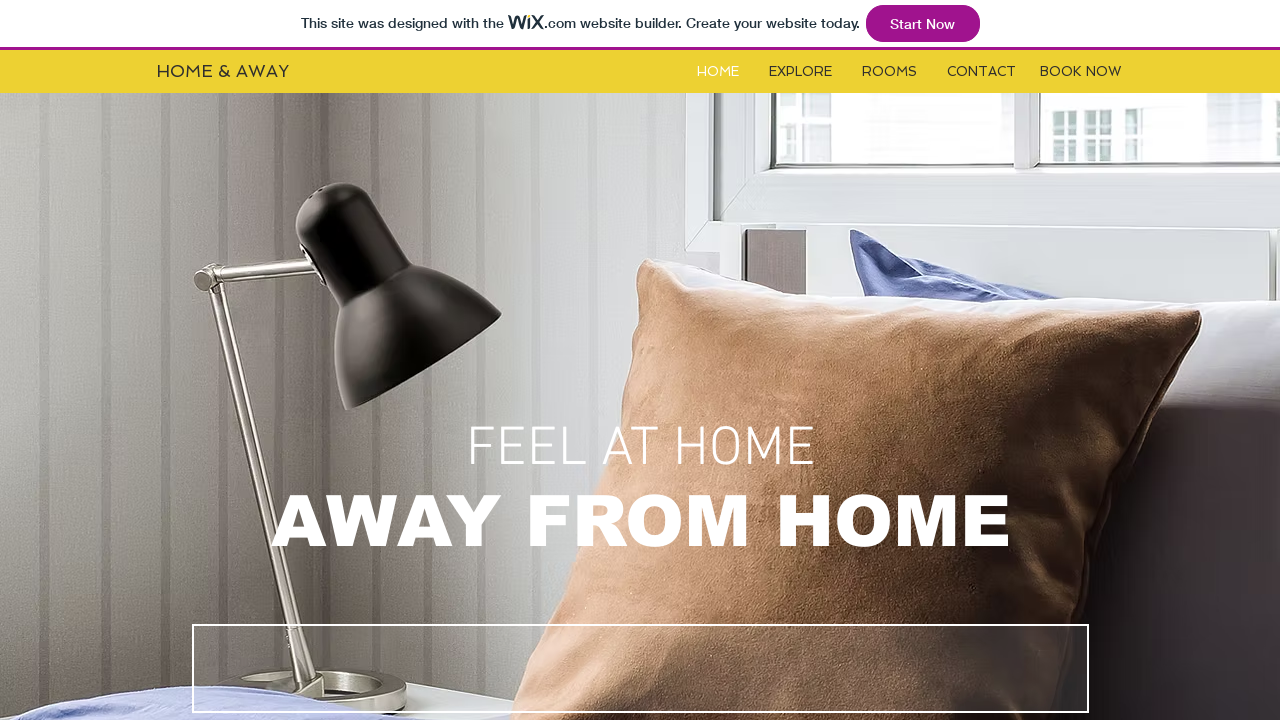

Clicked on Contact button at (982, 72) on #i6kl732v3label
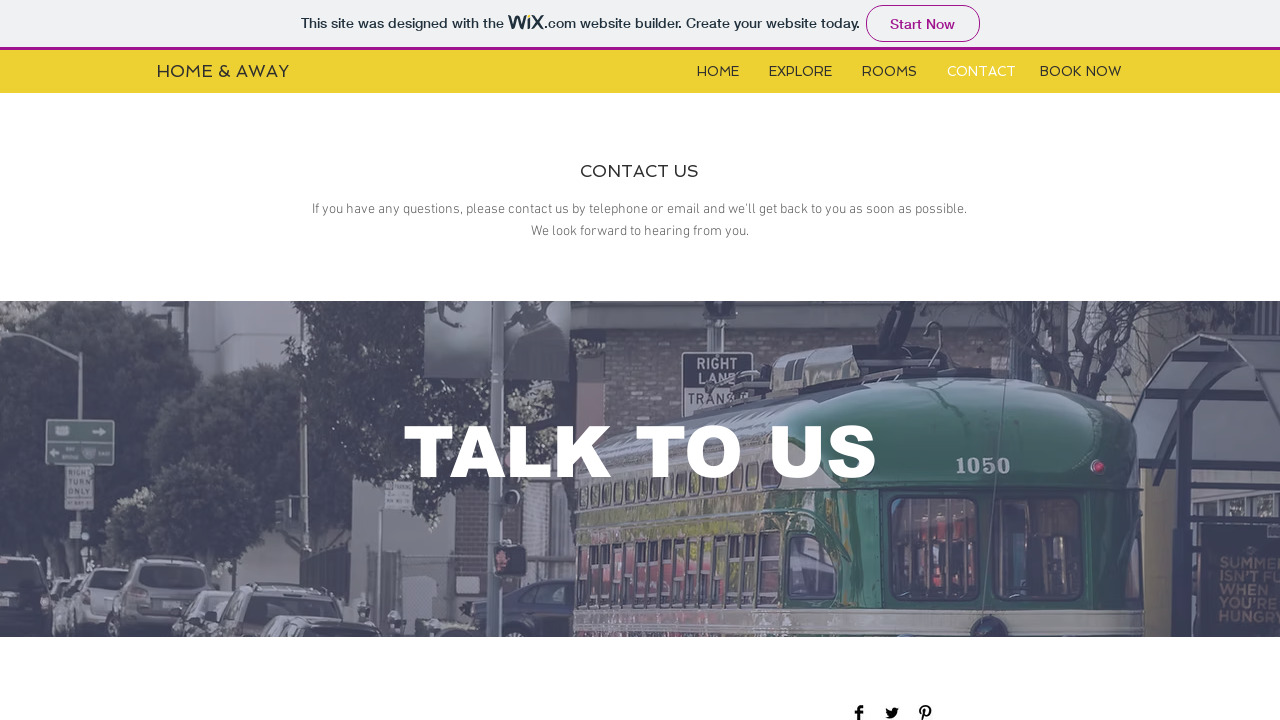

Form became visible
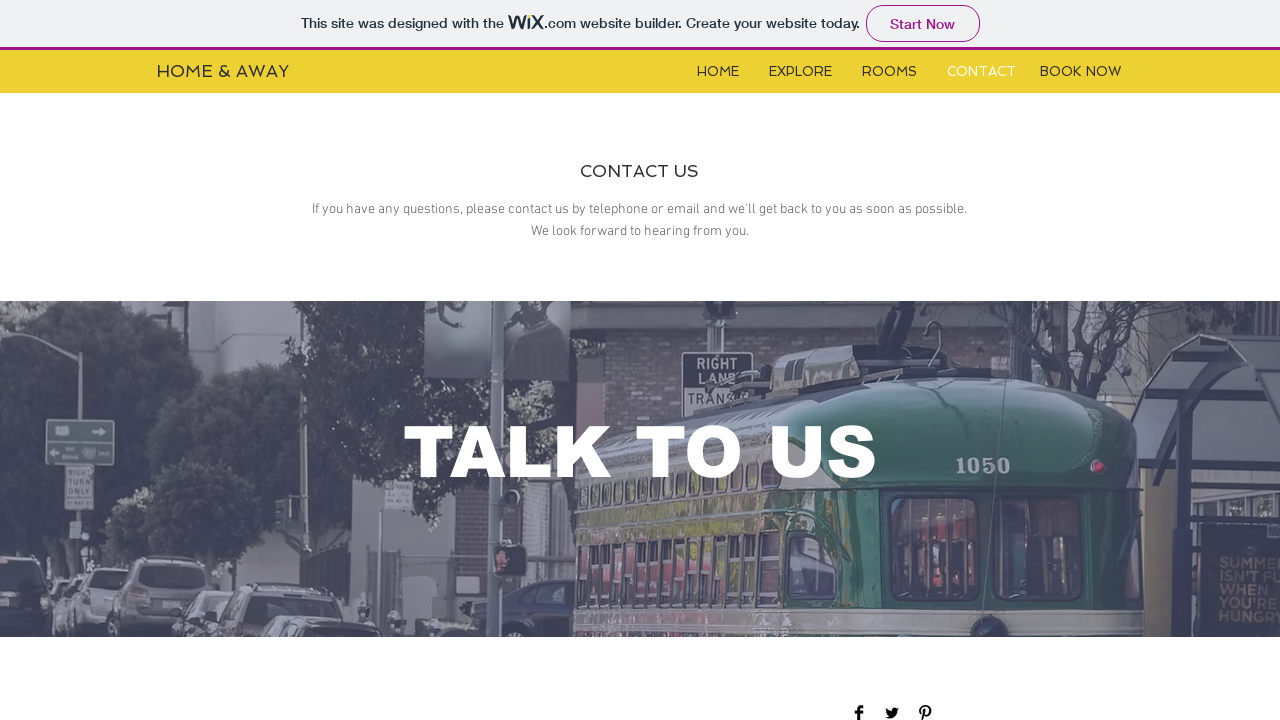

Clicked submit button without filling name field at (1050, 361) on //*[@id="comp-jxbsa1fi"]/button
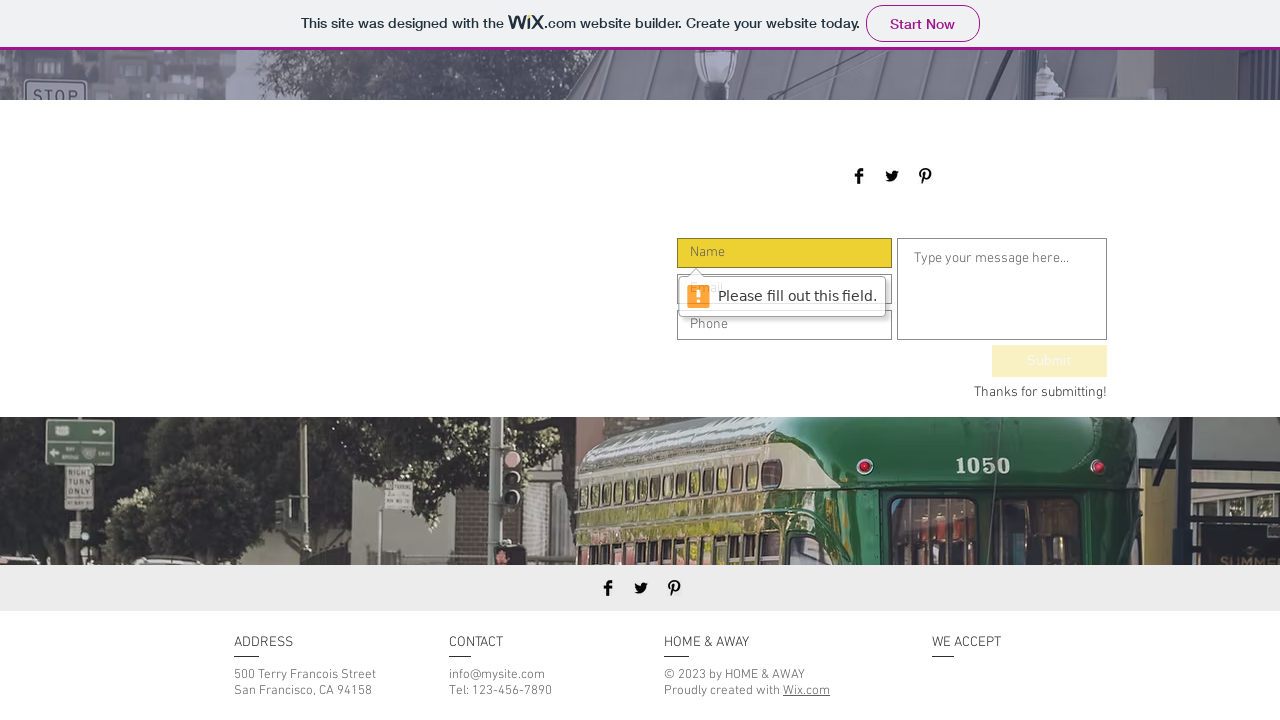

Located name field element
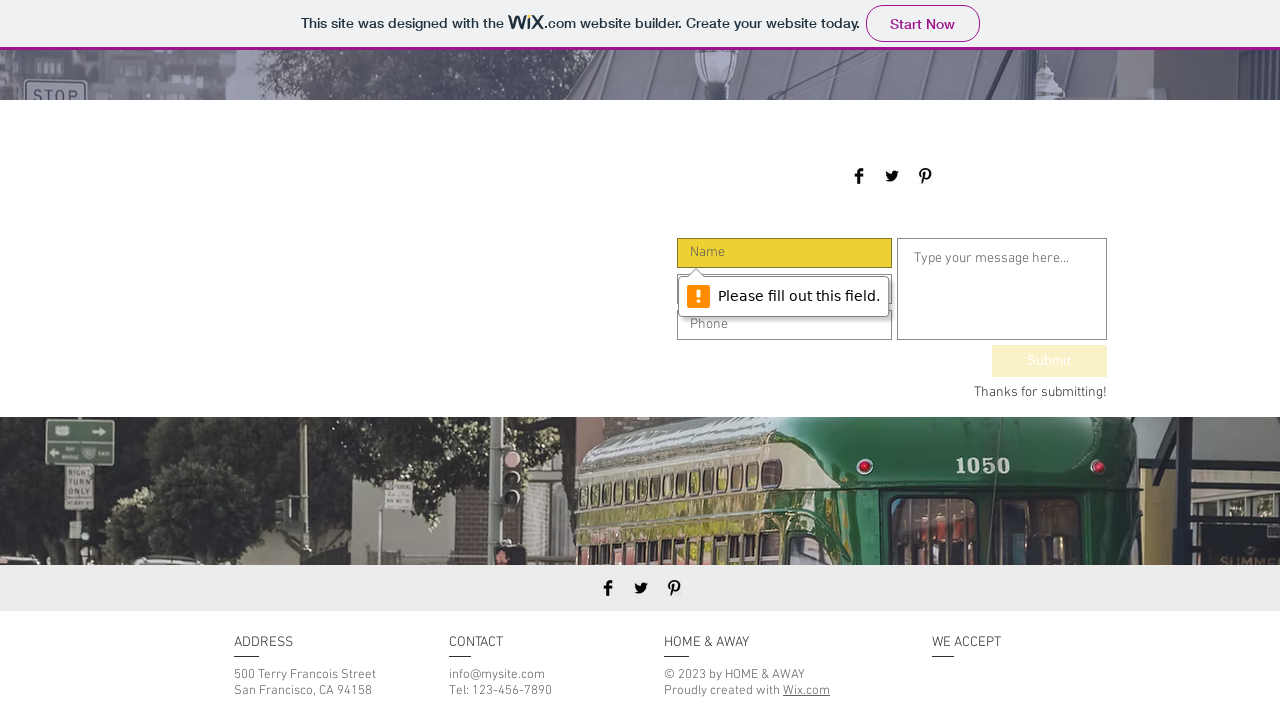

Retrieved validation message from name field
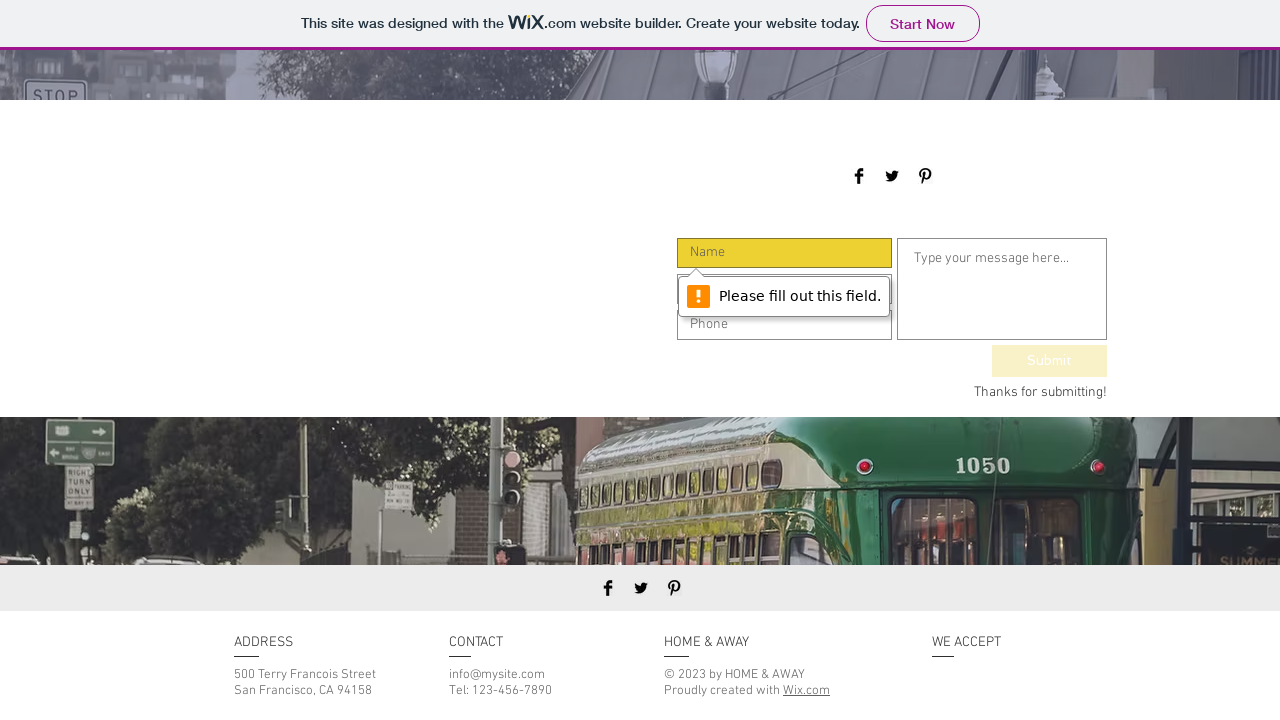

Verified that validation message is 'Please fill out this field.'
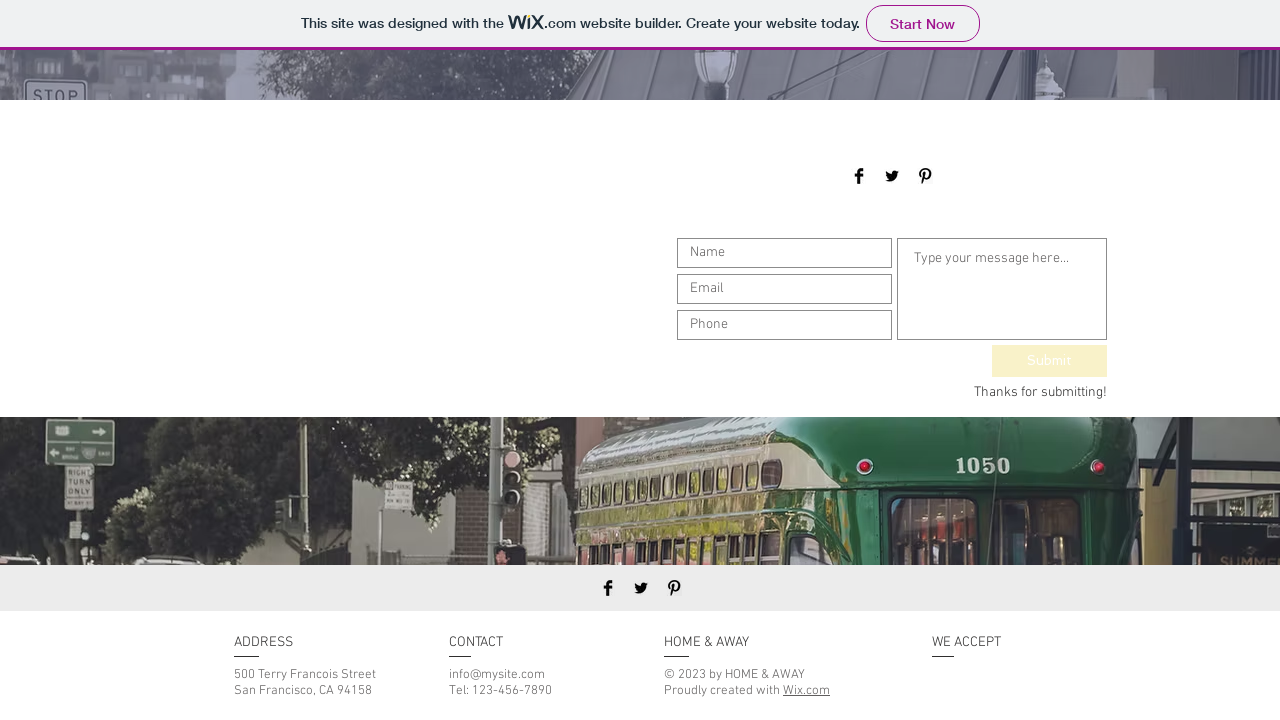

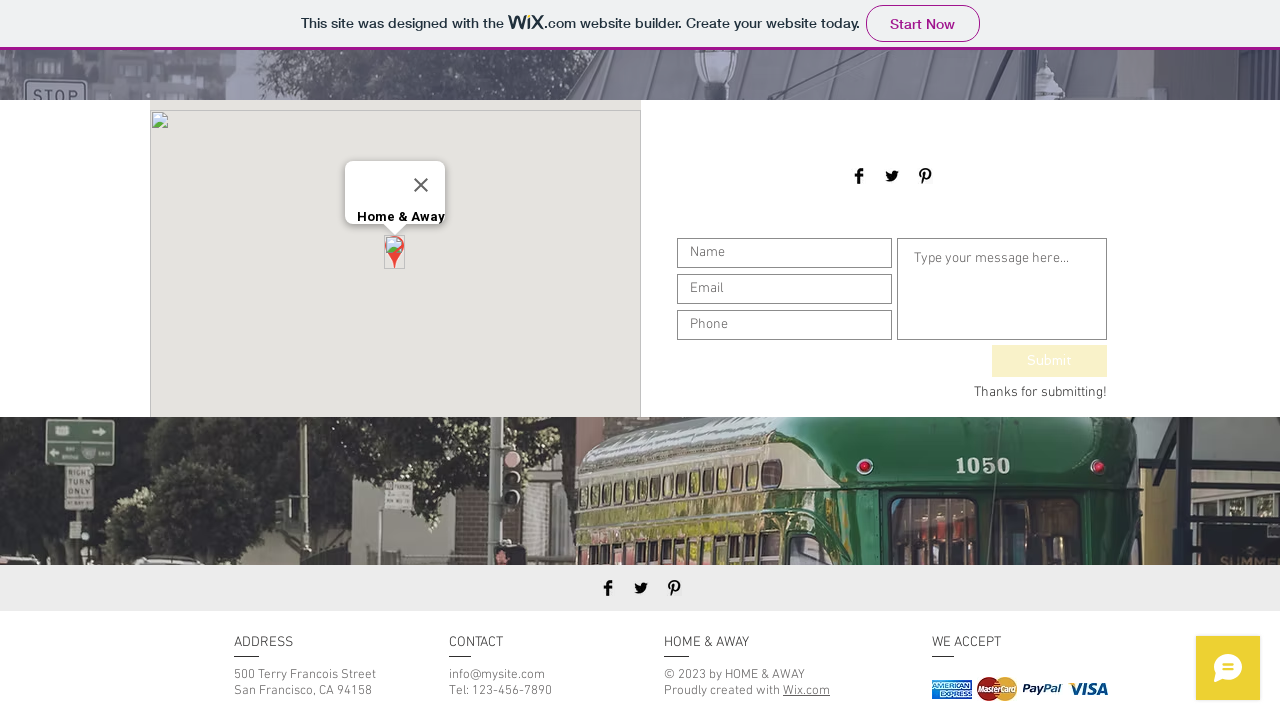